Tests the search/filter functionality on an offers page by entering "Rice" in the search field and verifying that the filtered results contain only items with "Rice" in the name

Starting URL: https://rahulshettyacademy.com/seleniumPractise/#/offers

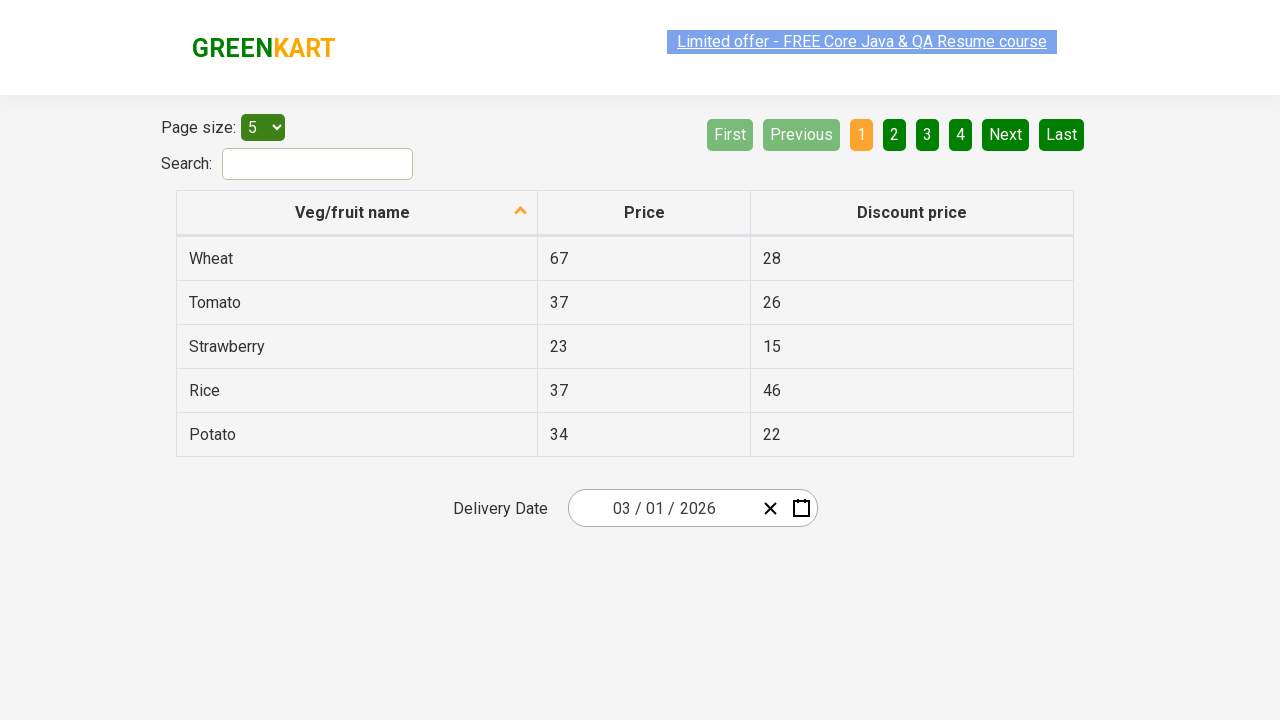

Filled search field with 'Rice' on #search-field
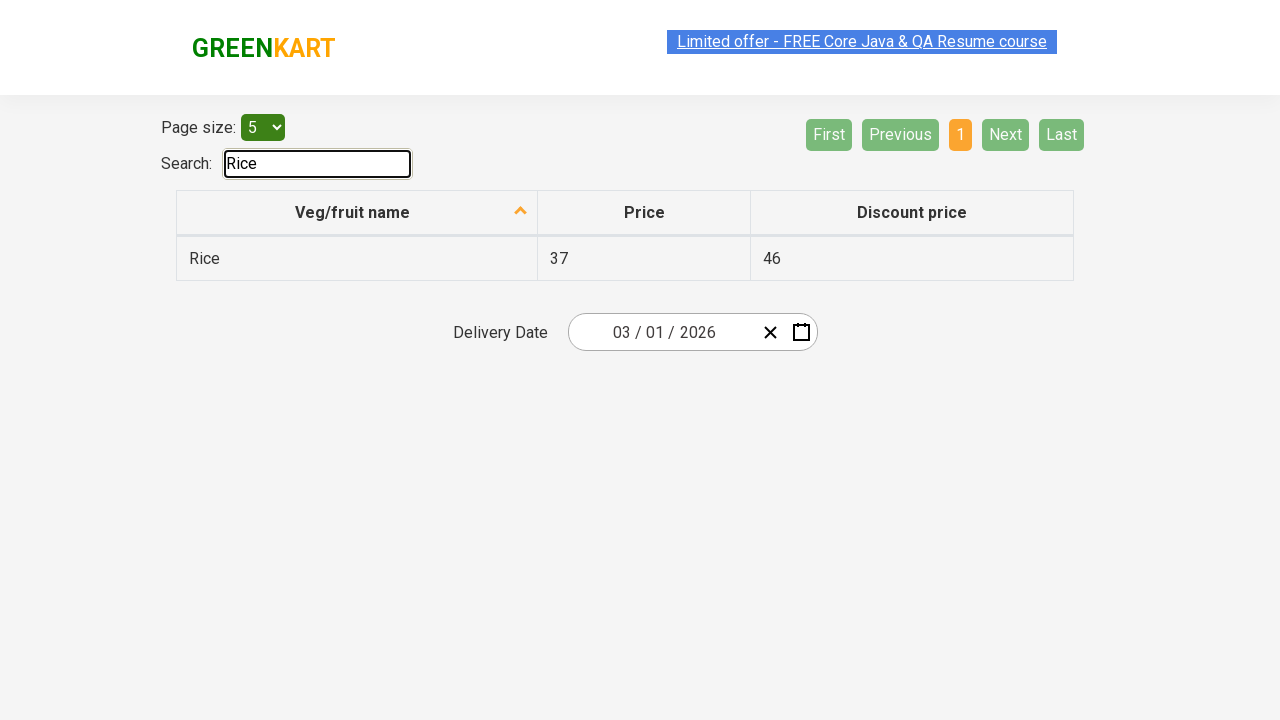

Waited for filtered results table to load
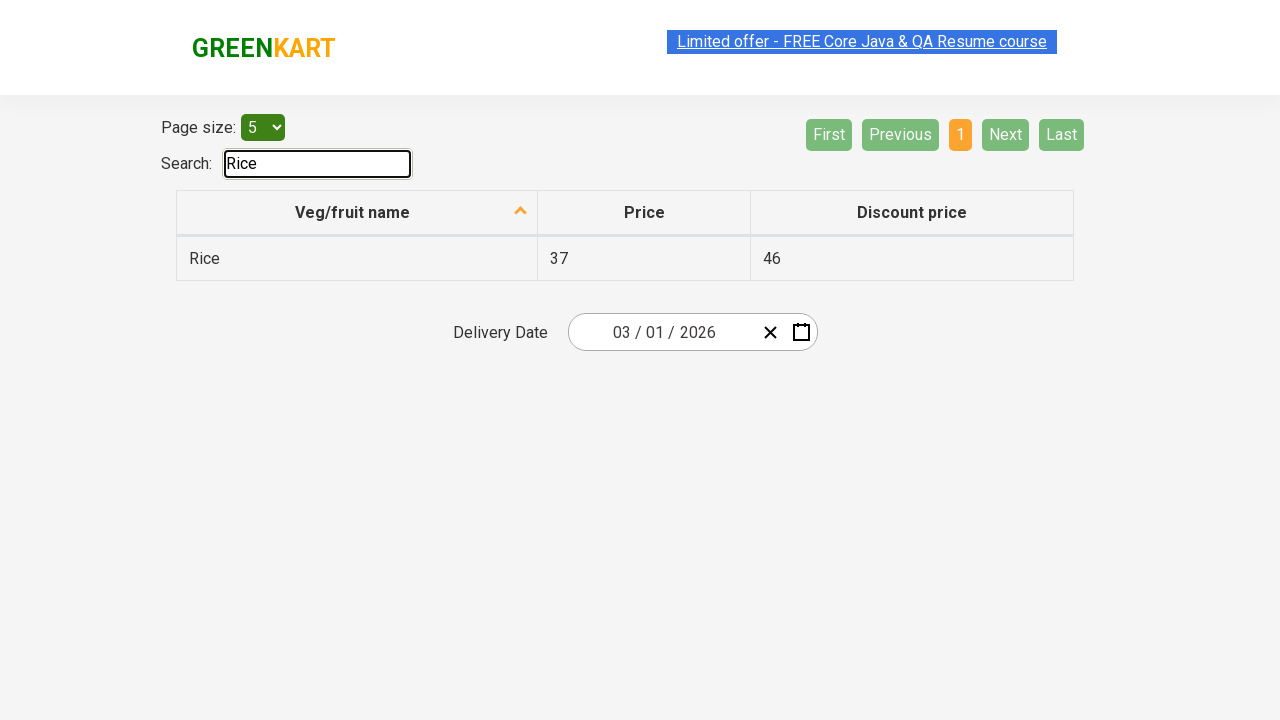

Retrieved all filtered veggie items from first column
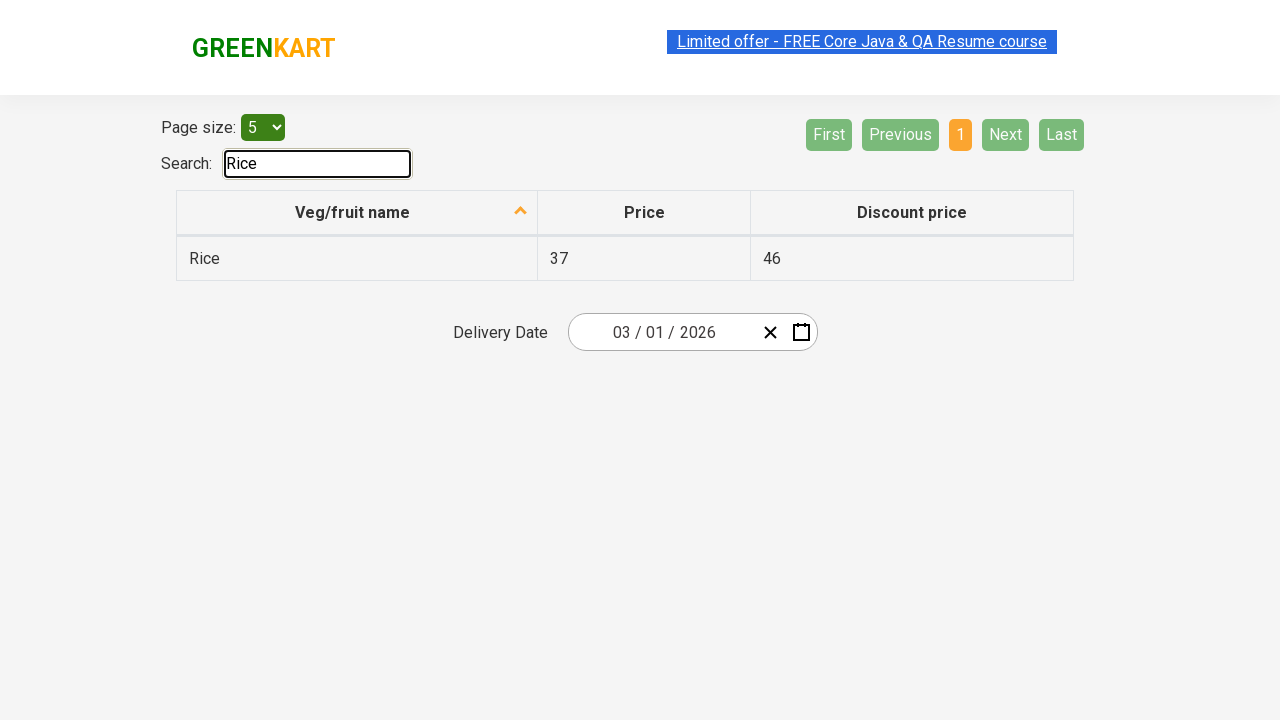

Verified filtered result contains 'Rice': Rice
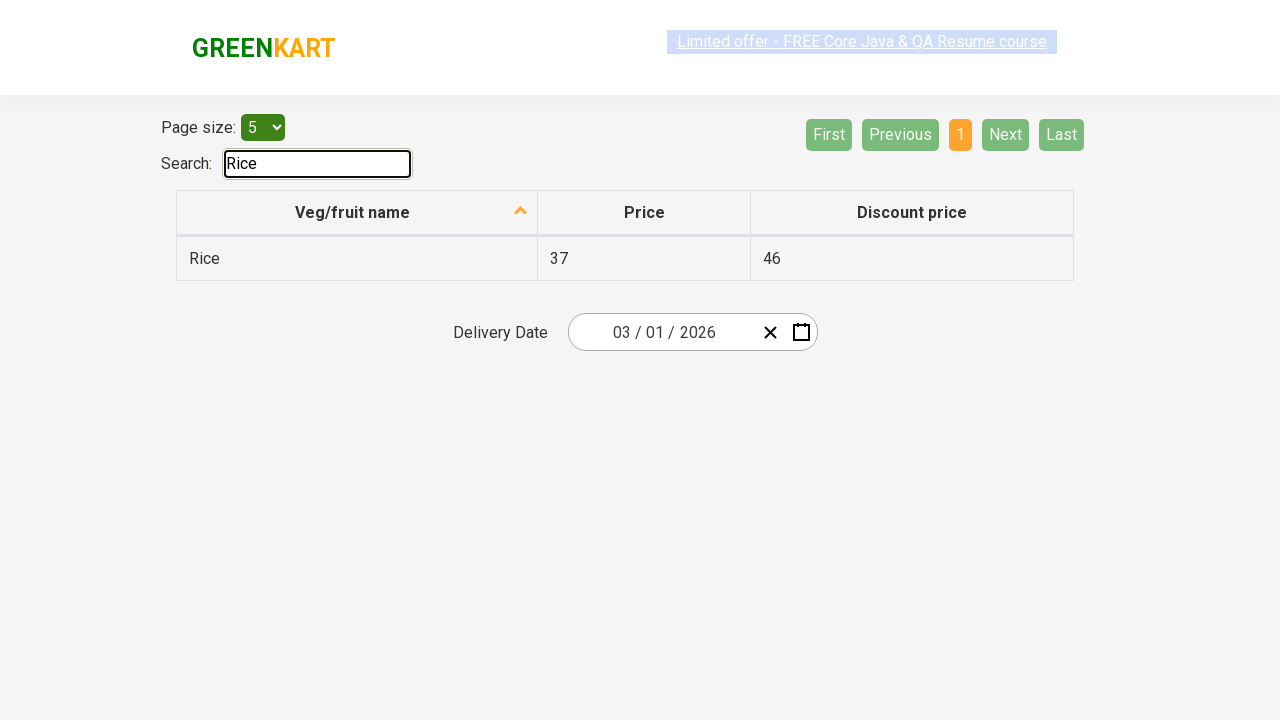

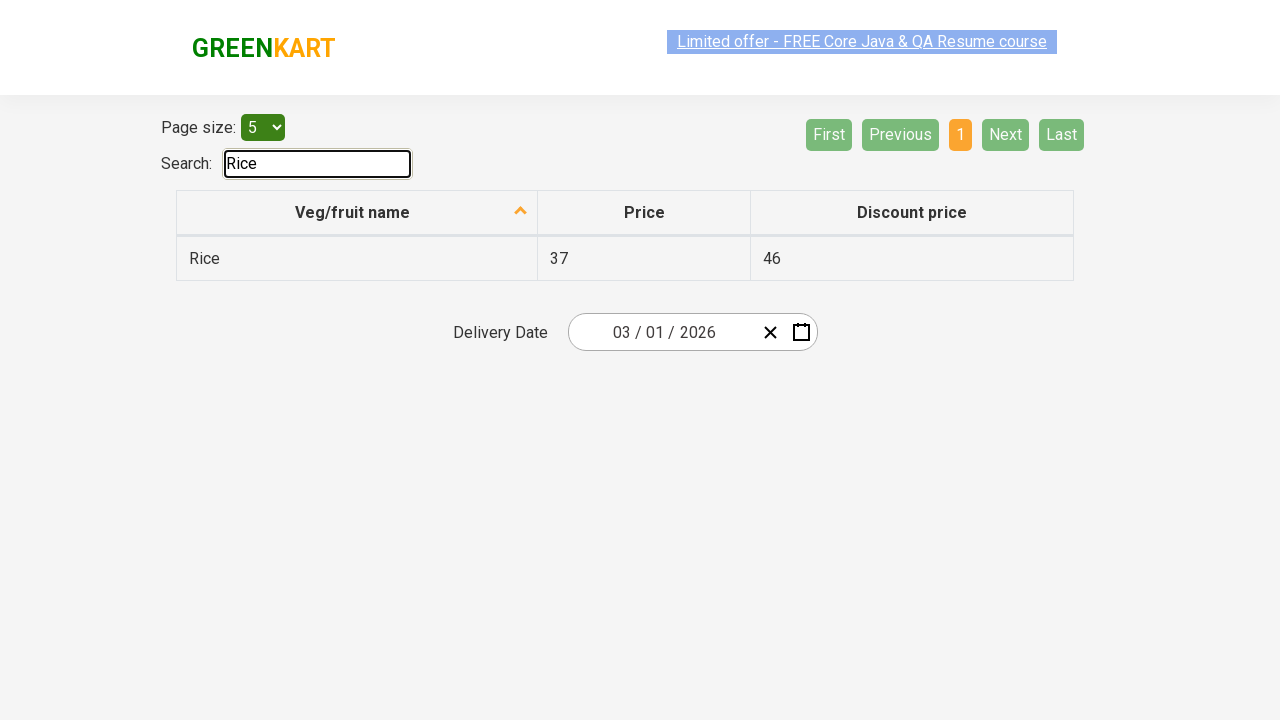